Tests the product search functionality on truckpro.com by entering a search query, clicking the search button, and verifying that product results are displayed.

Starting URL: https://www.truckpro.com/

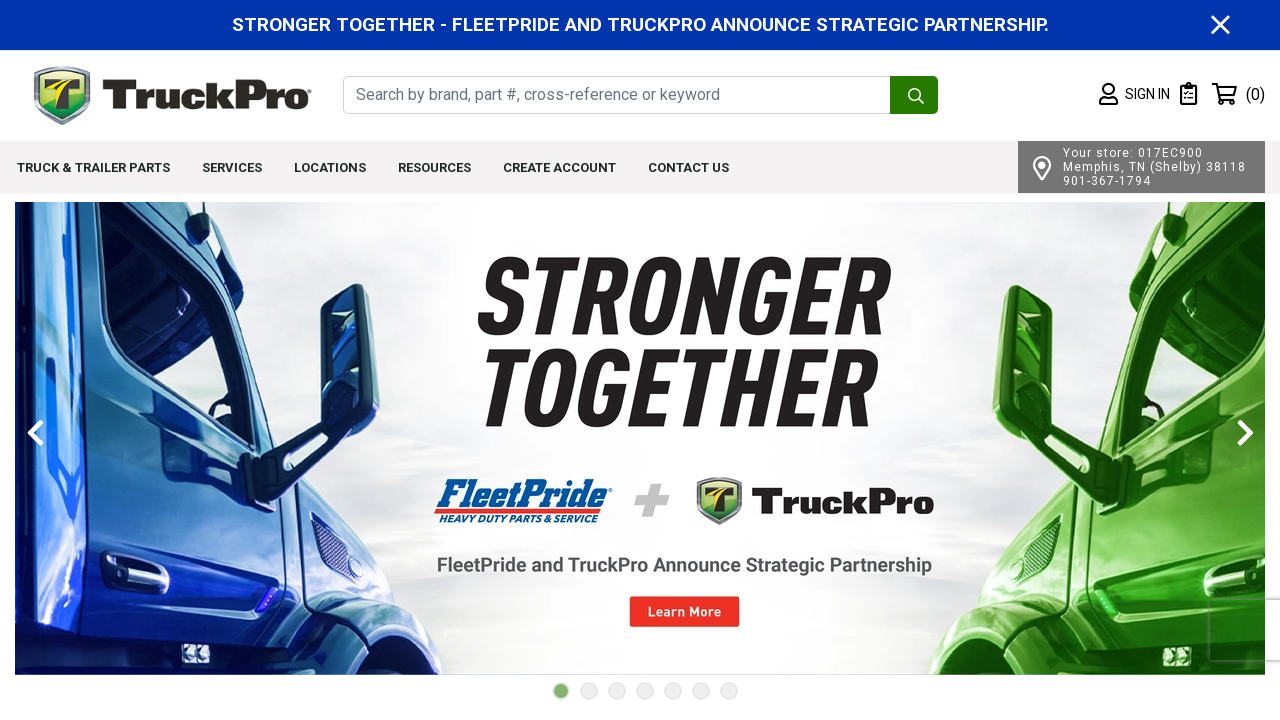

Page loaded with domcontentloaded state
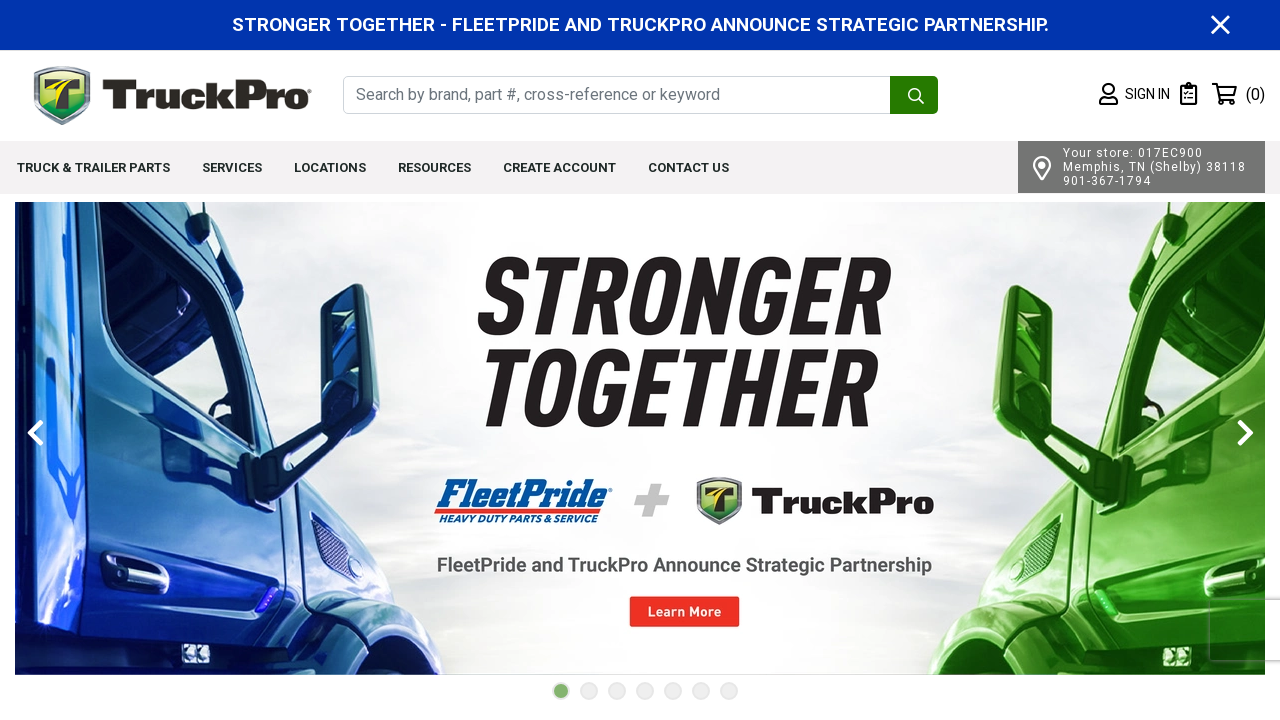

Search input field became visible
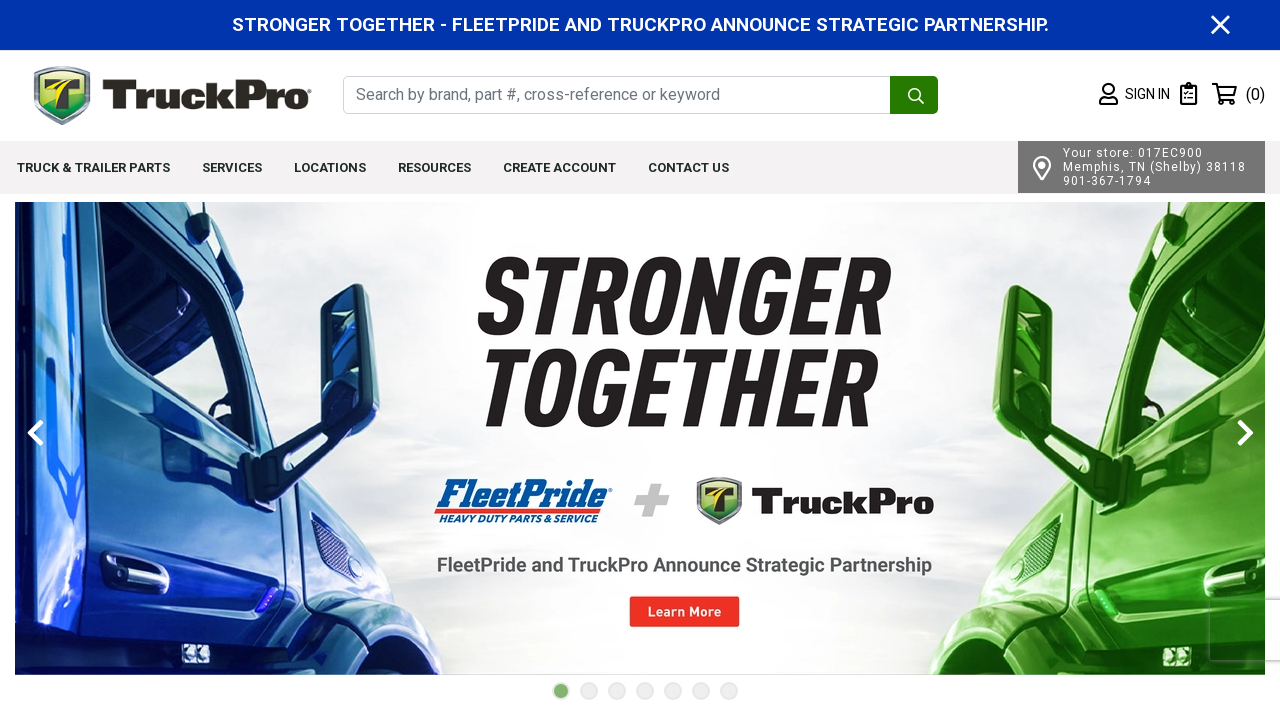

Filled search input with 'brake pads' on input#searchInput, input[placeholder='Search name, sku, item #'], input[type='se
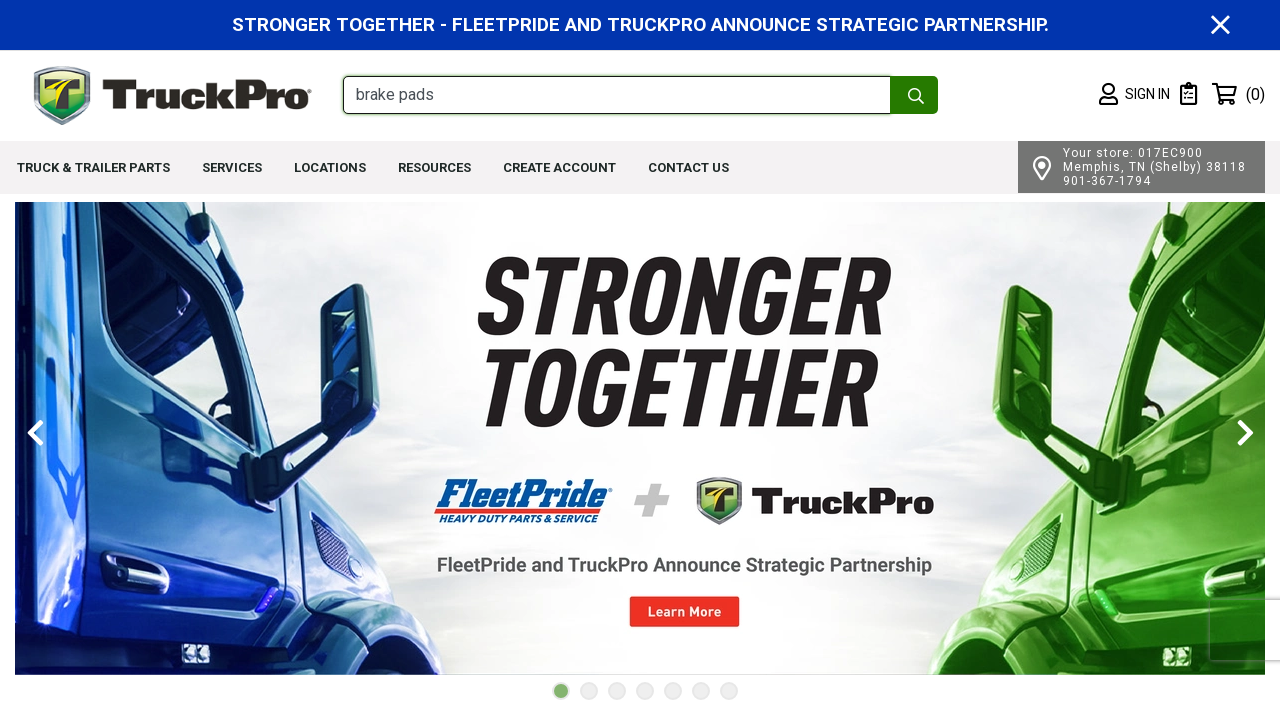

Clicked search button at (914, 95) on button.search-bar__button, button:has-text('Search') >> nth=0
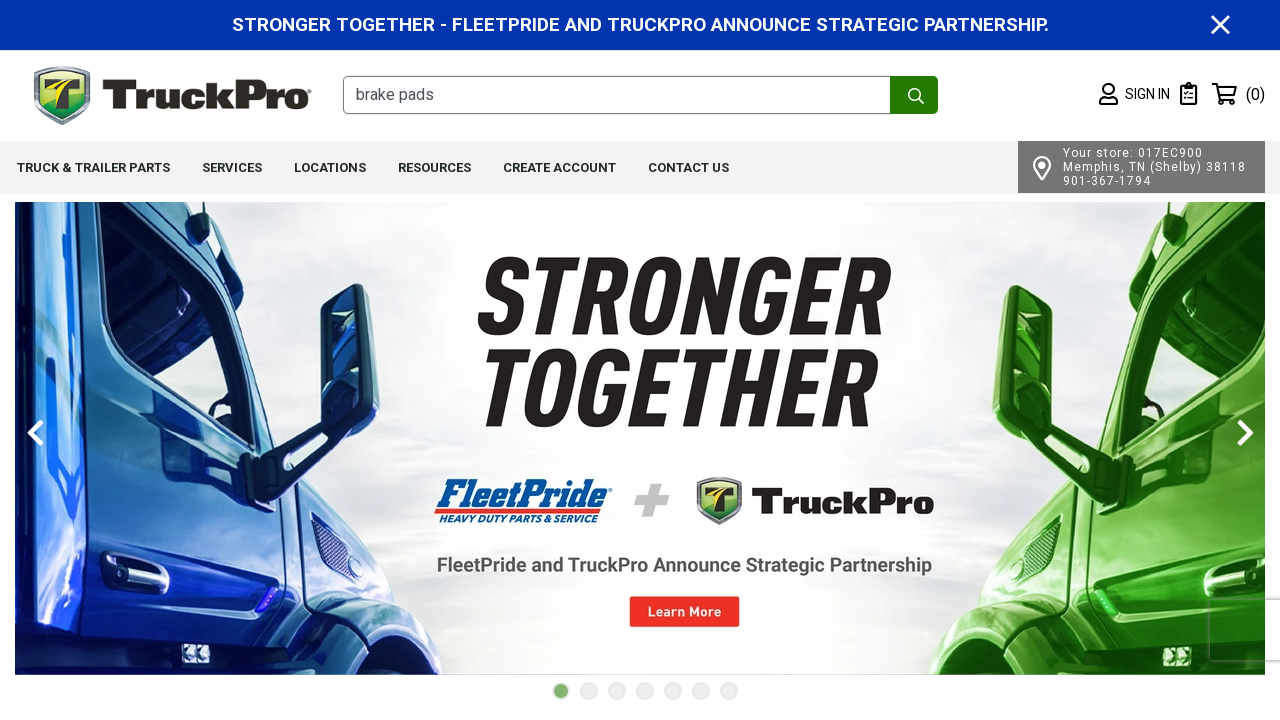

Search results page loaded with product cards
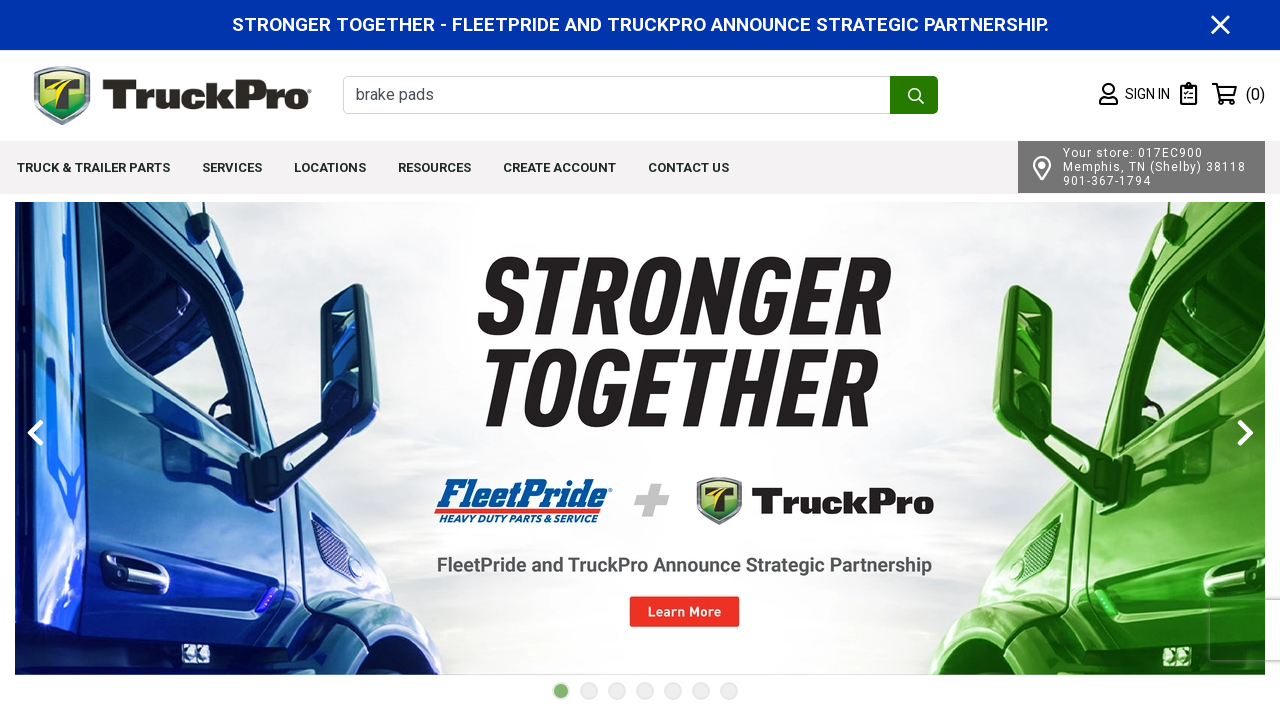

First product result is visible on page
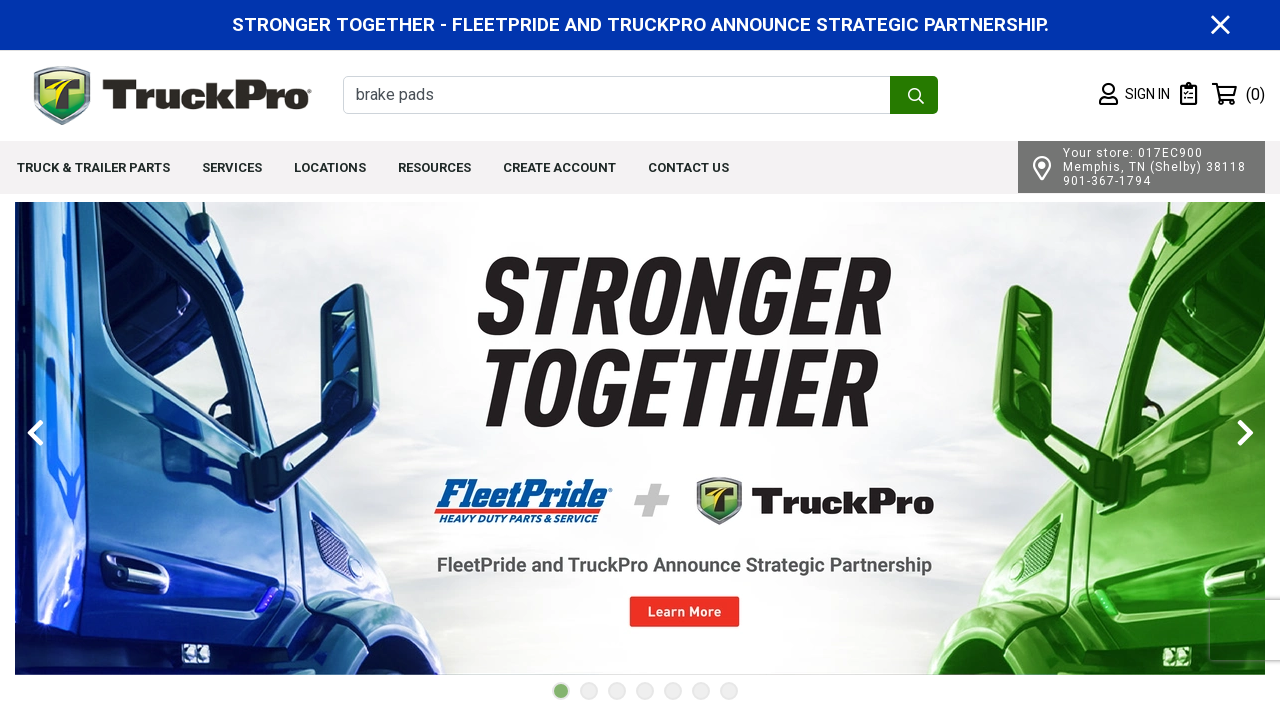

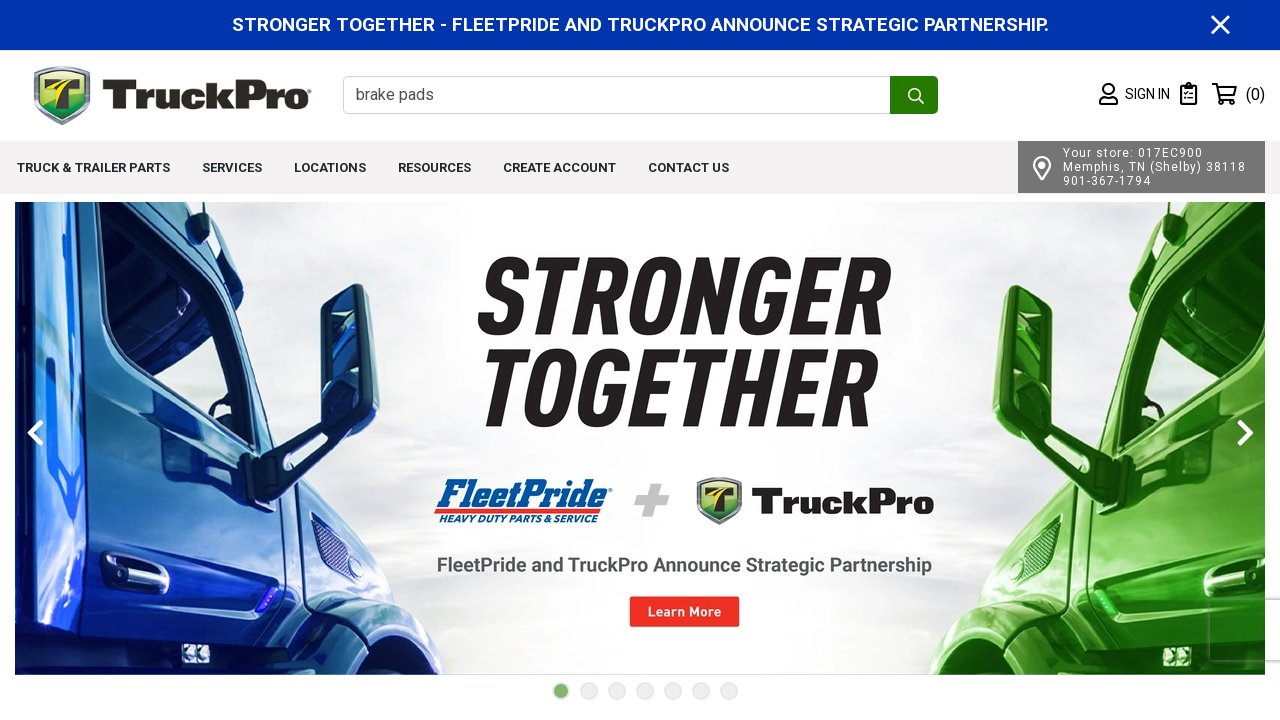